Tests JavaScript confirmation alert handling by clicking a button to trigger the alert and then dismissing it

Starting URL: https://the-internet.herokuapp.com/javascript_alerts

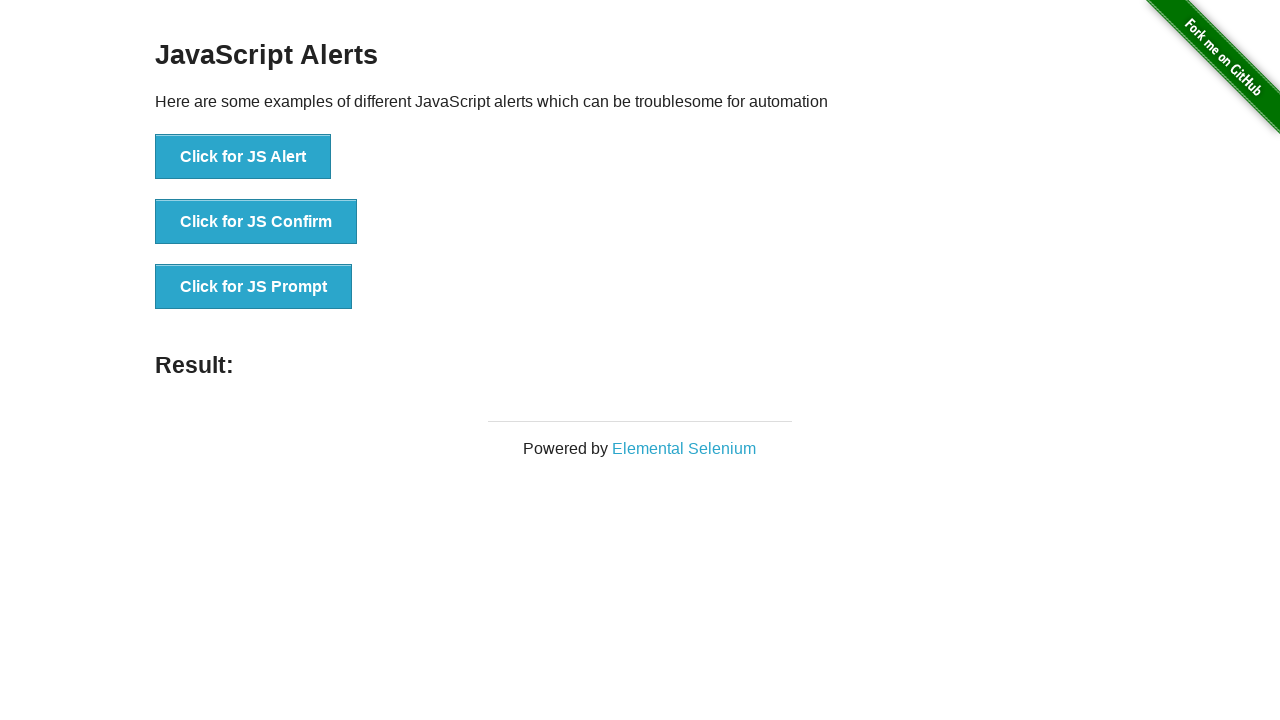

Clicked 'Click for JS Confirm' button to trigger confirmation alert at (256, 222) on xpath=//button[text()='Click for JS Confirm']
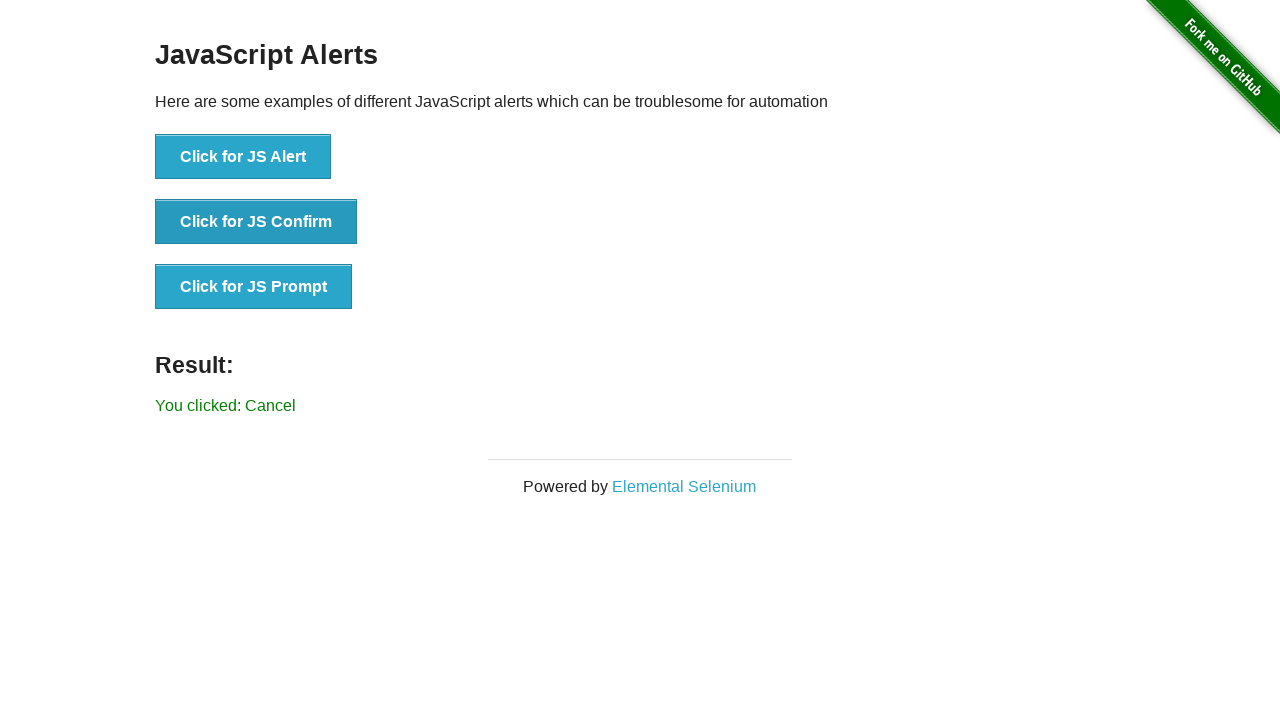

Set up dialog handler to dismiss confirmation alerts
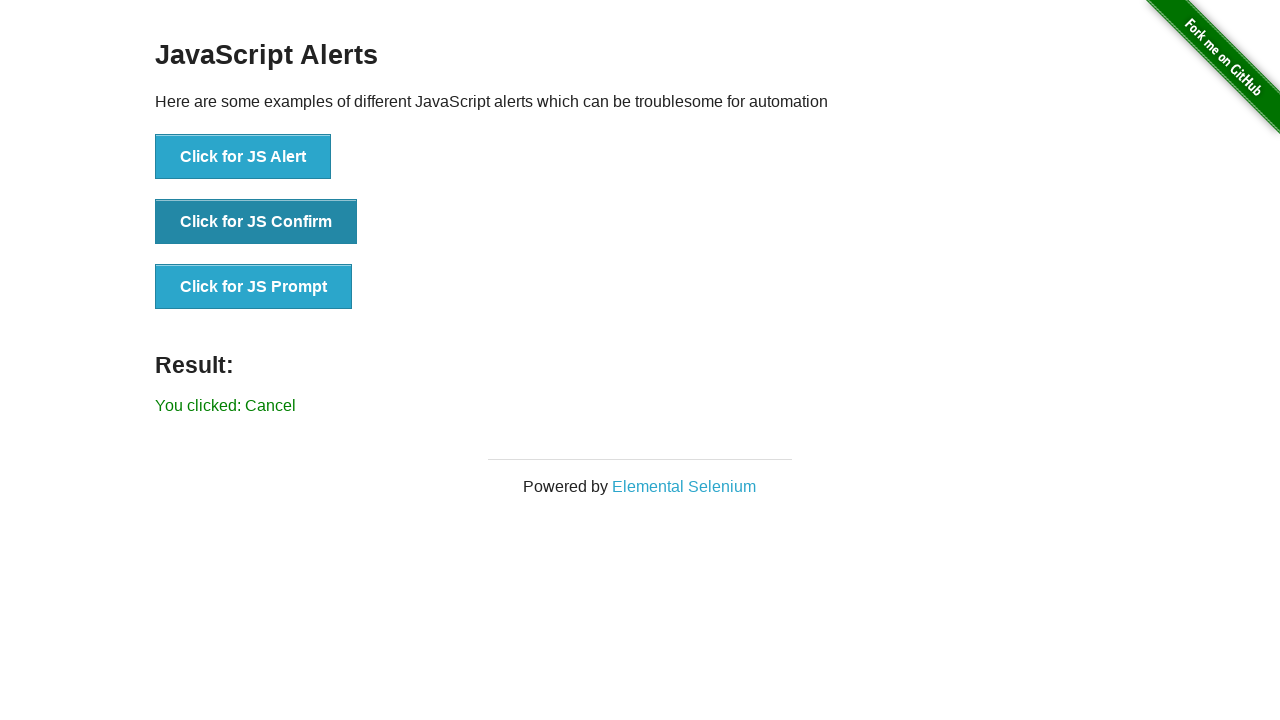

Clicked 'Click for JS Confirm' button again and dismissed the resulting confirmation alert at (256, 222) on xpath=//button[text()='Click for JS Confirm']
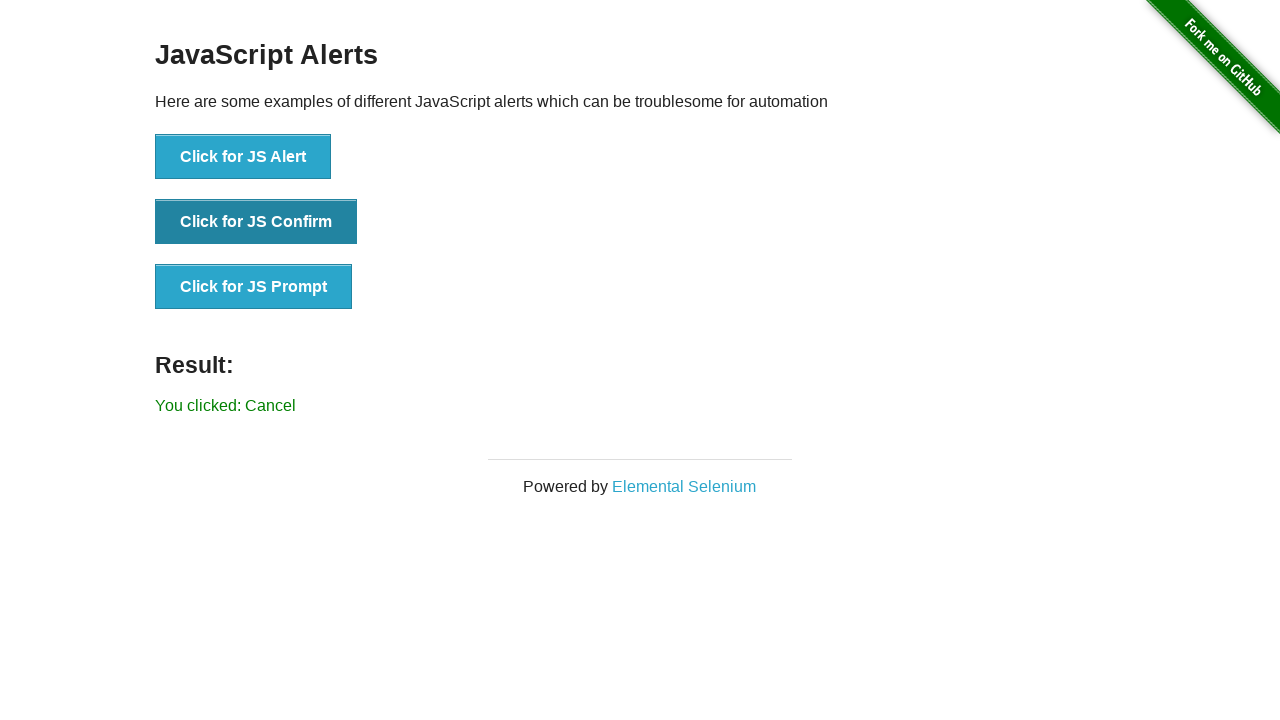

Result element loaded after dismissing confirmation alert
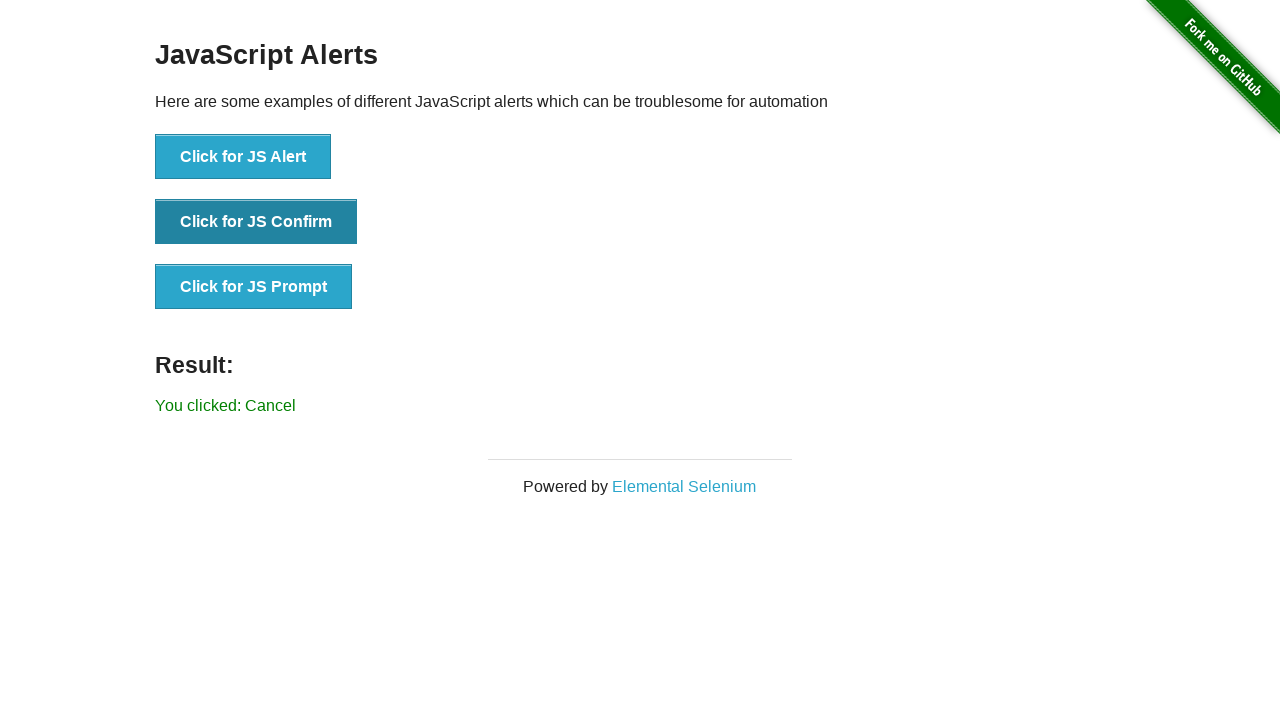

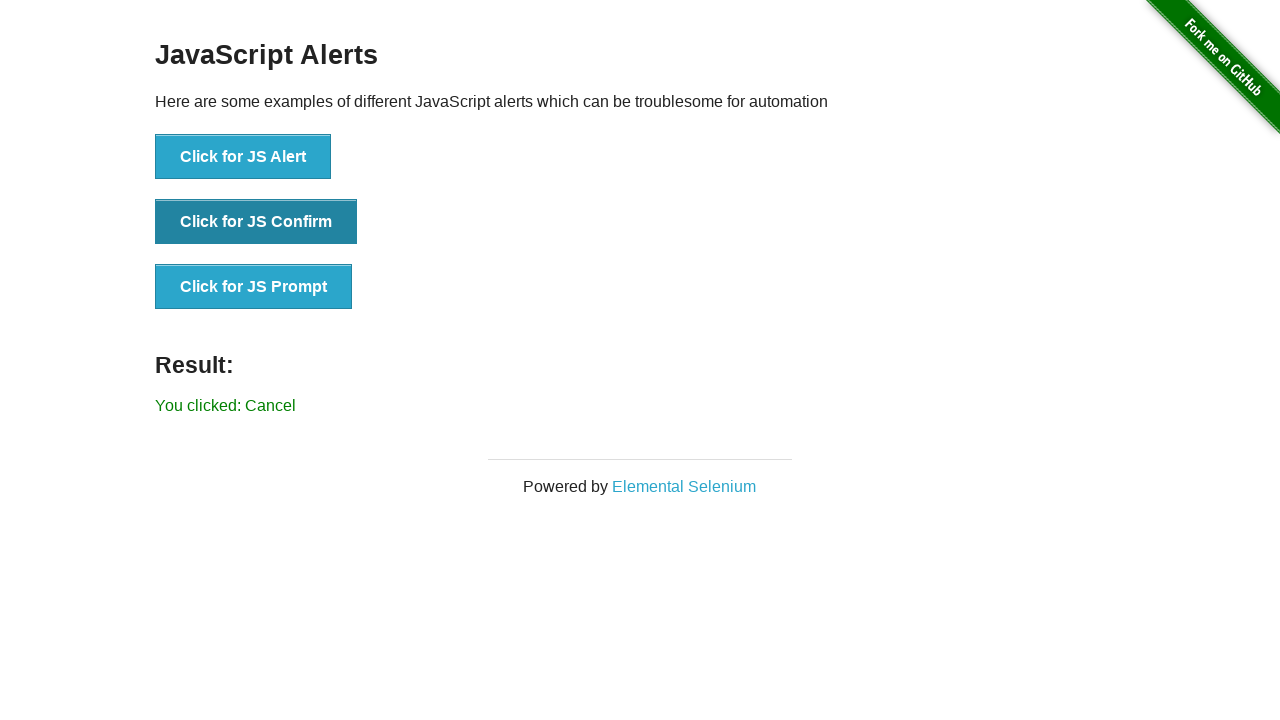